Tests clicking the login button to open the login modal on the demoblaze website

Starting URL: https://www.demoblaze.com

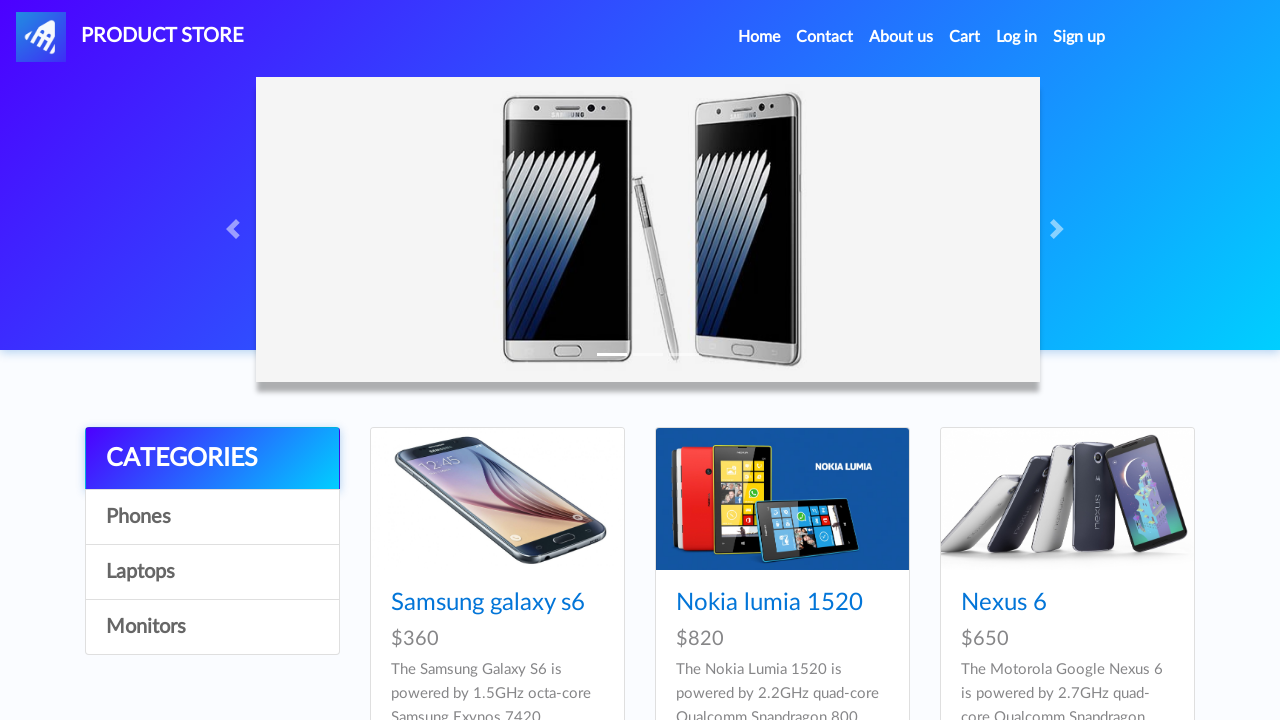

Navigated to demoblaze website
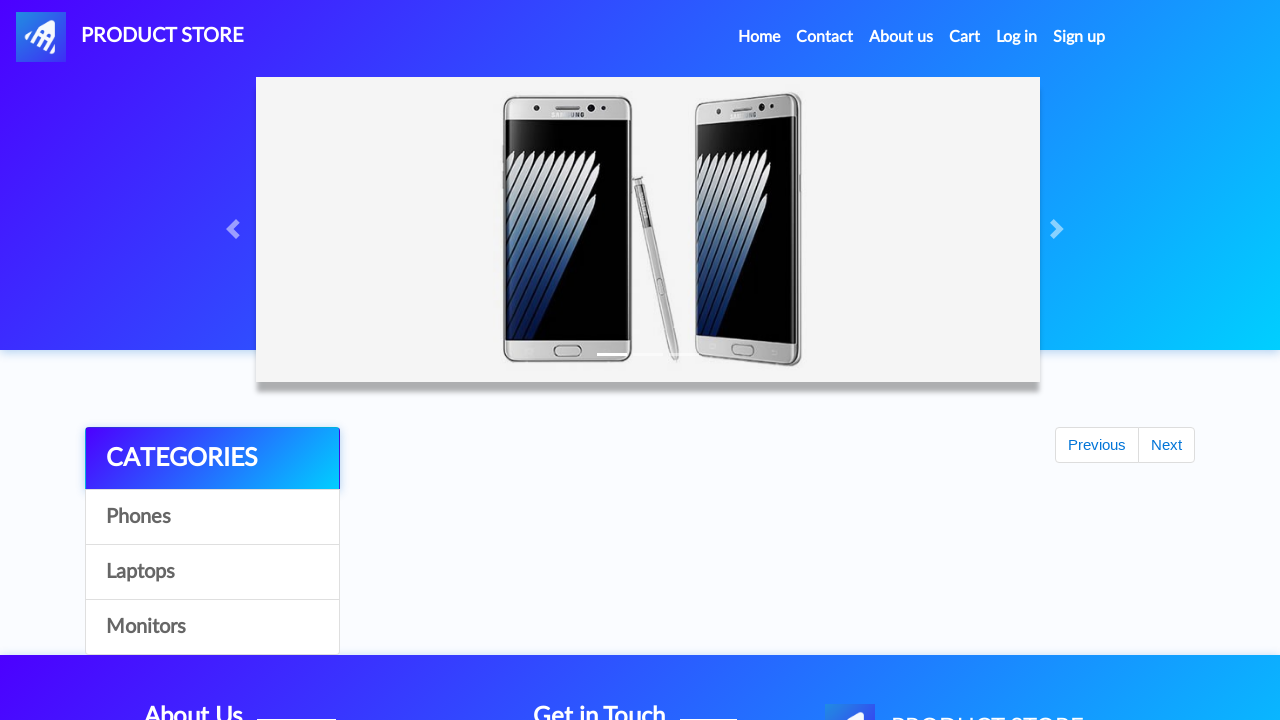

Clicked login button to open login modal at (1017, 37) on #login2
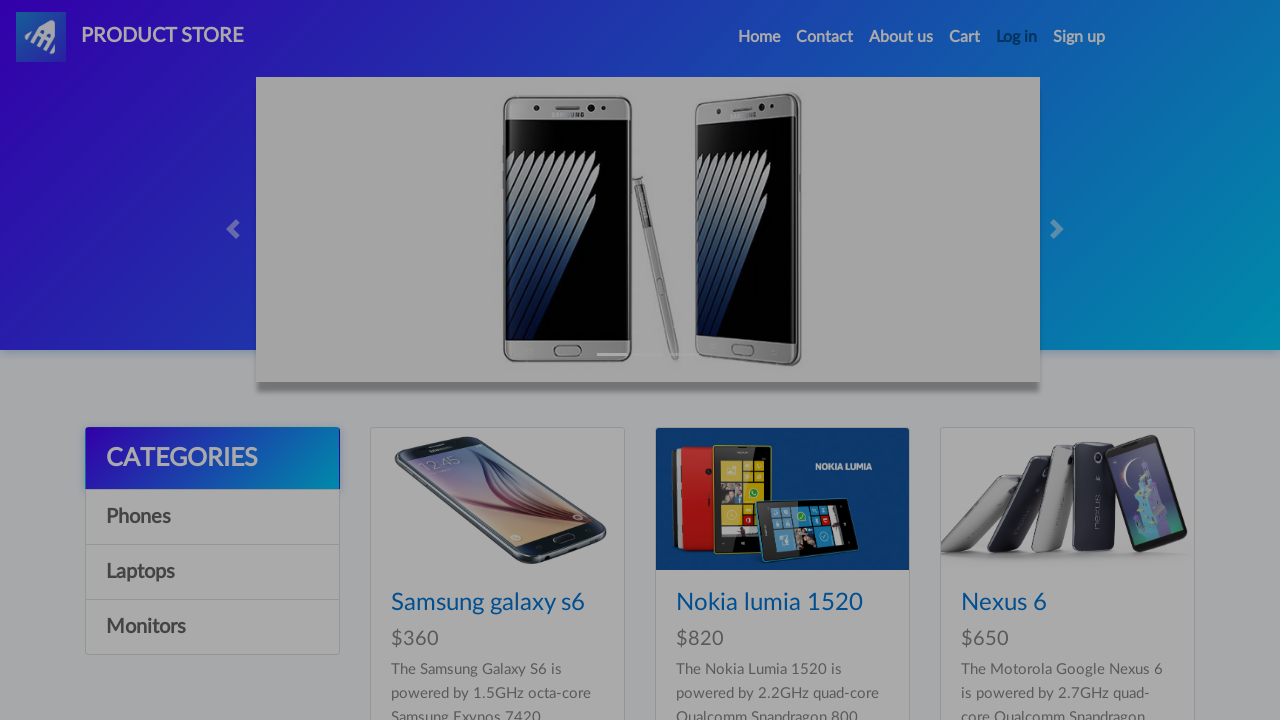

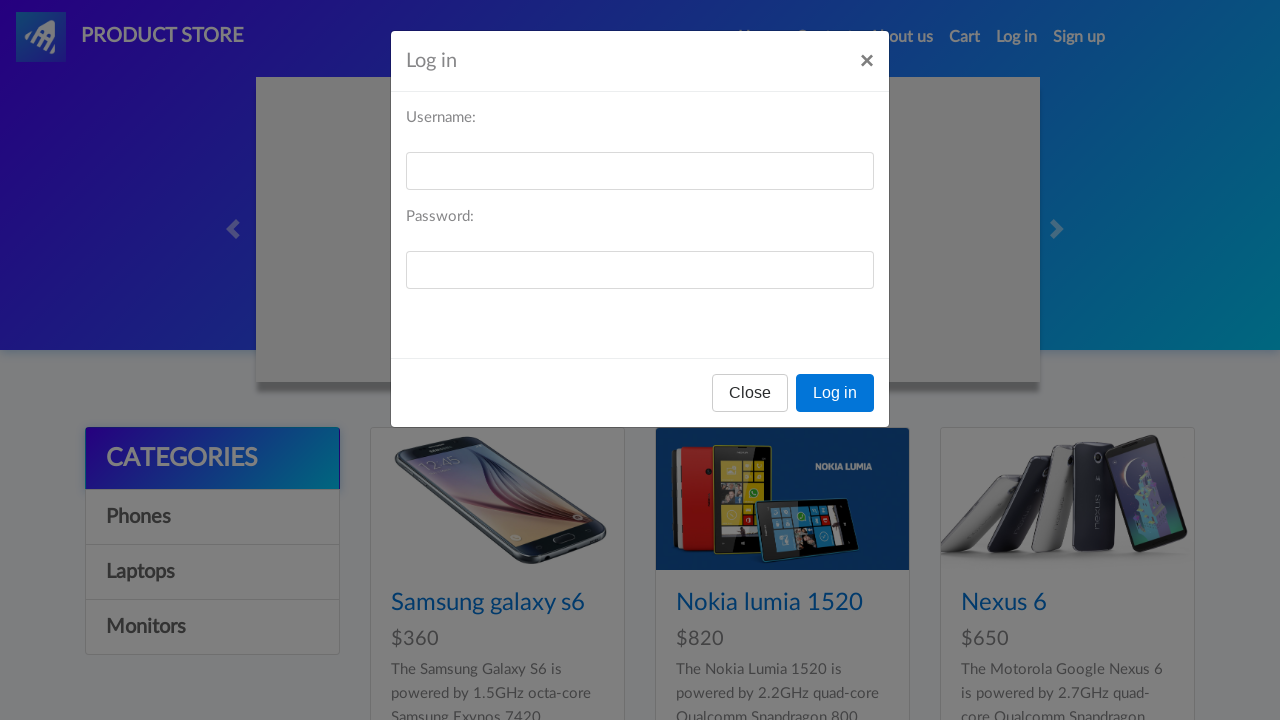